Tests a text box form by filling in name, email, current address and permanent address fields with randomly generated data

Starting URL: https://demoqa.com/text-box

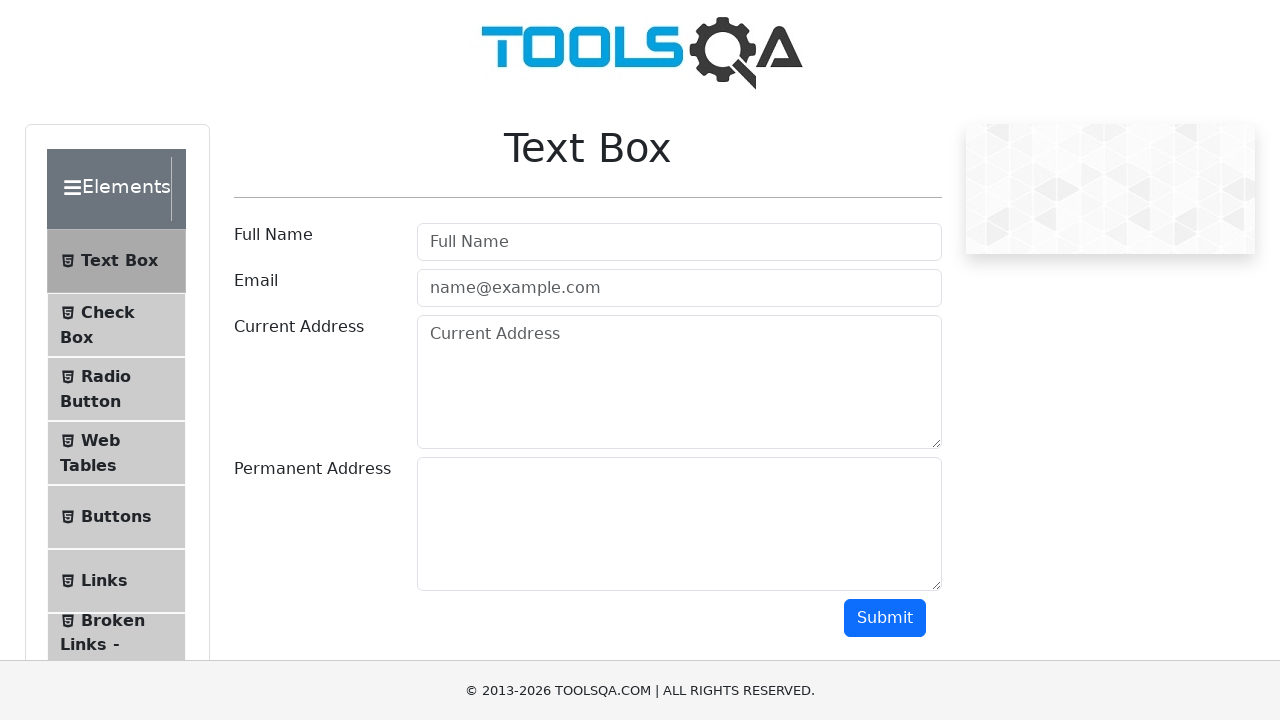

Filled full name field with 'John Smith' on #userName
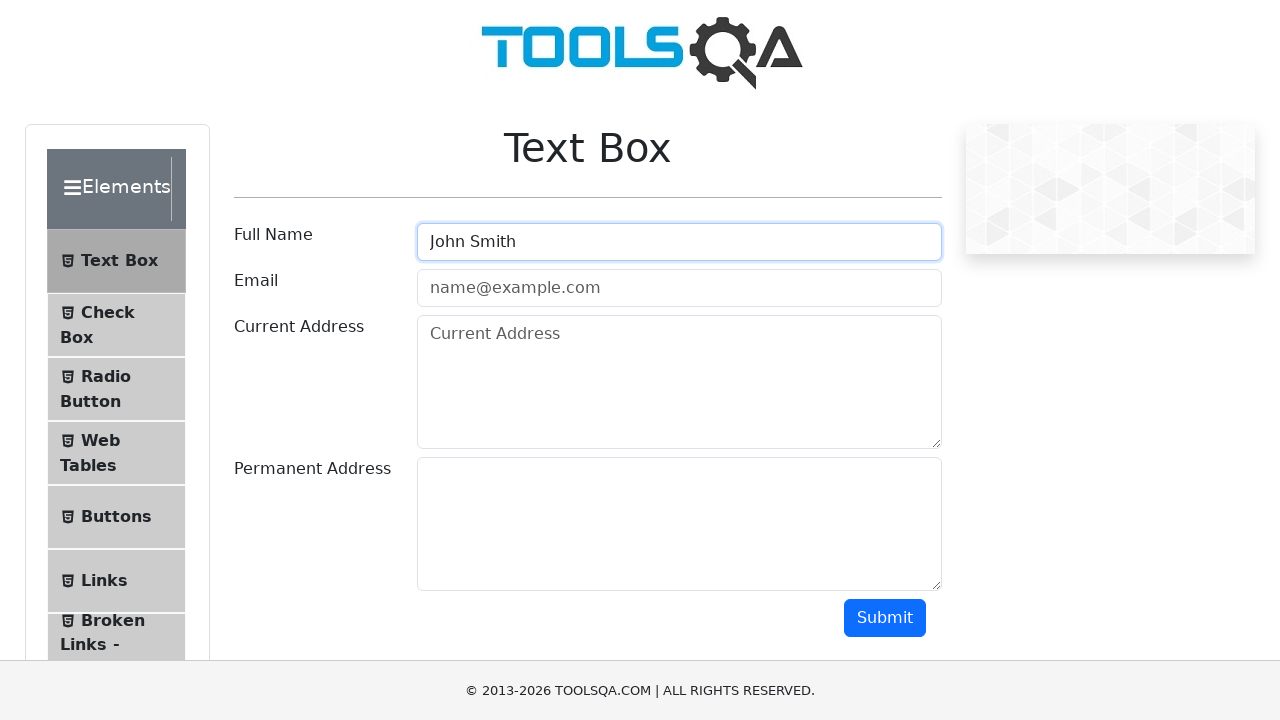

Filled email field with 'john.smith@example.com' on #userEmail
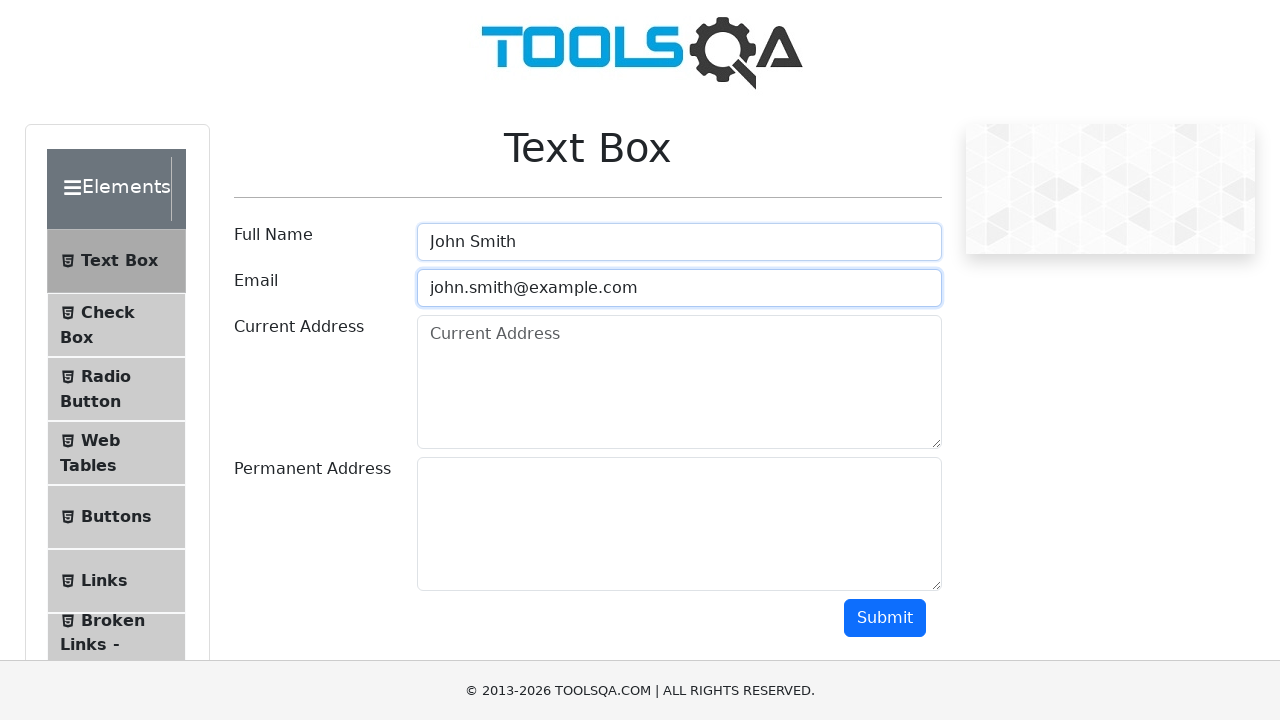

Filled current address field with '123 Main Street, Apt 4B, New York, NY 10001' on #currentAddress
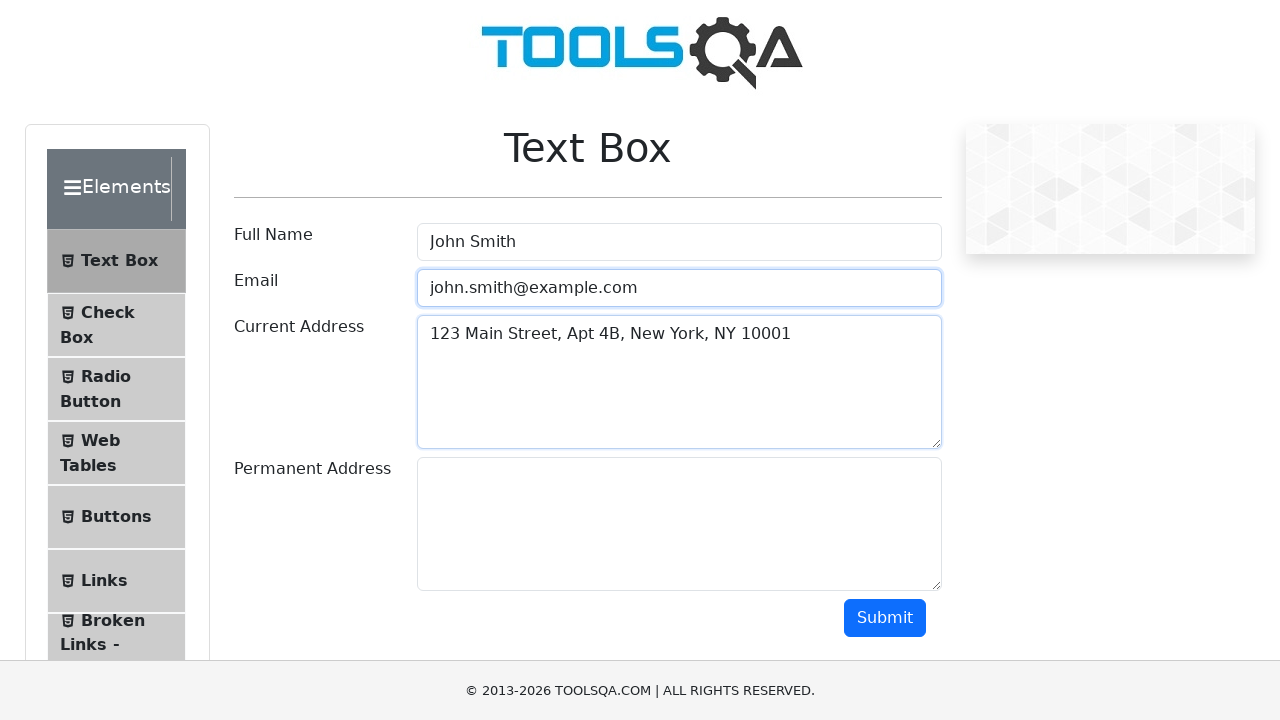

Filled permanent address field with '456 Oak Avenue, Suite 200, Los Angeles, CA 90001' on #permanentAddress
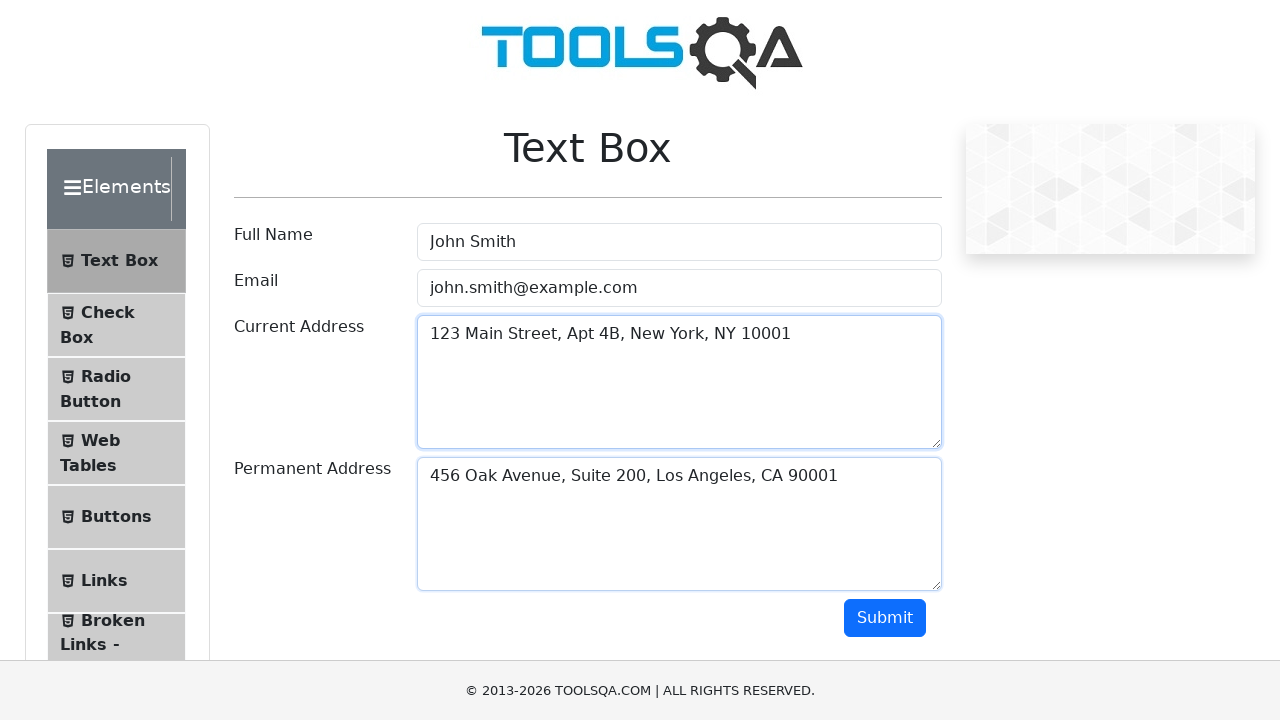

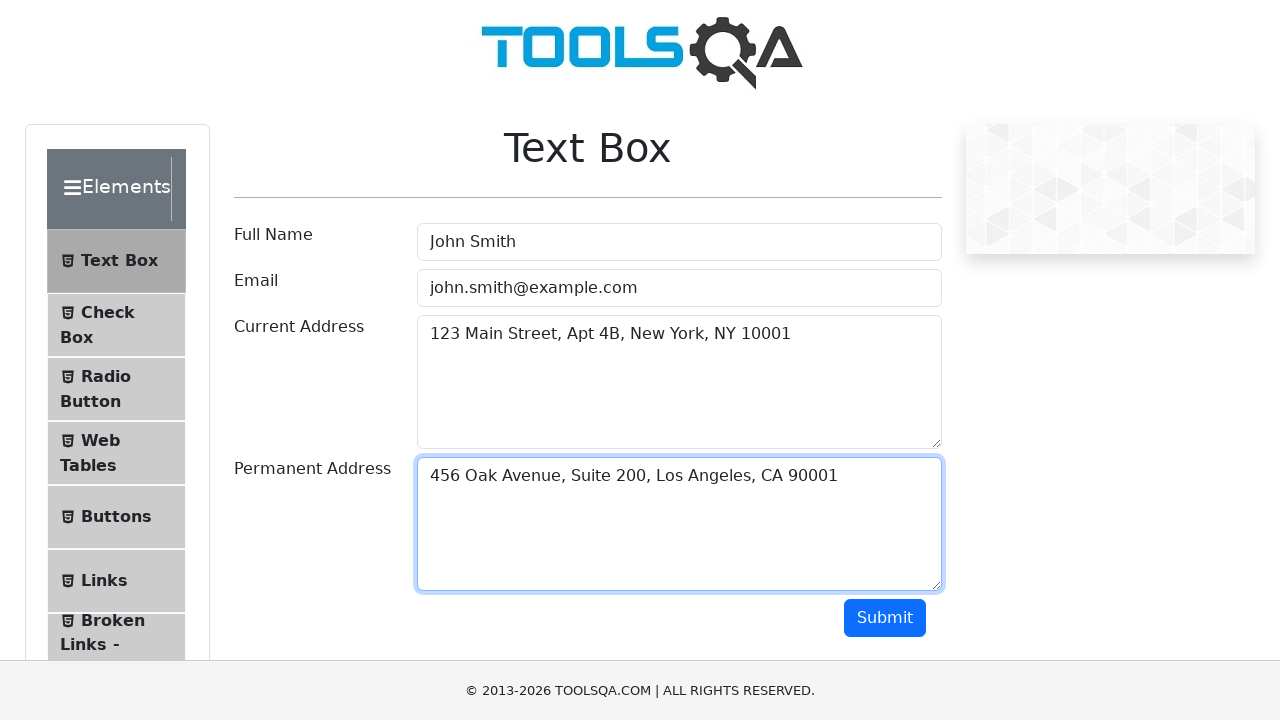